Tests file download functionality by clicking on a ZIP file download link

Starting URL: http://omayo.blogspot.com/p/page7.html

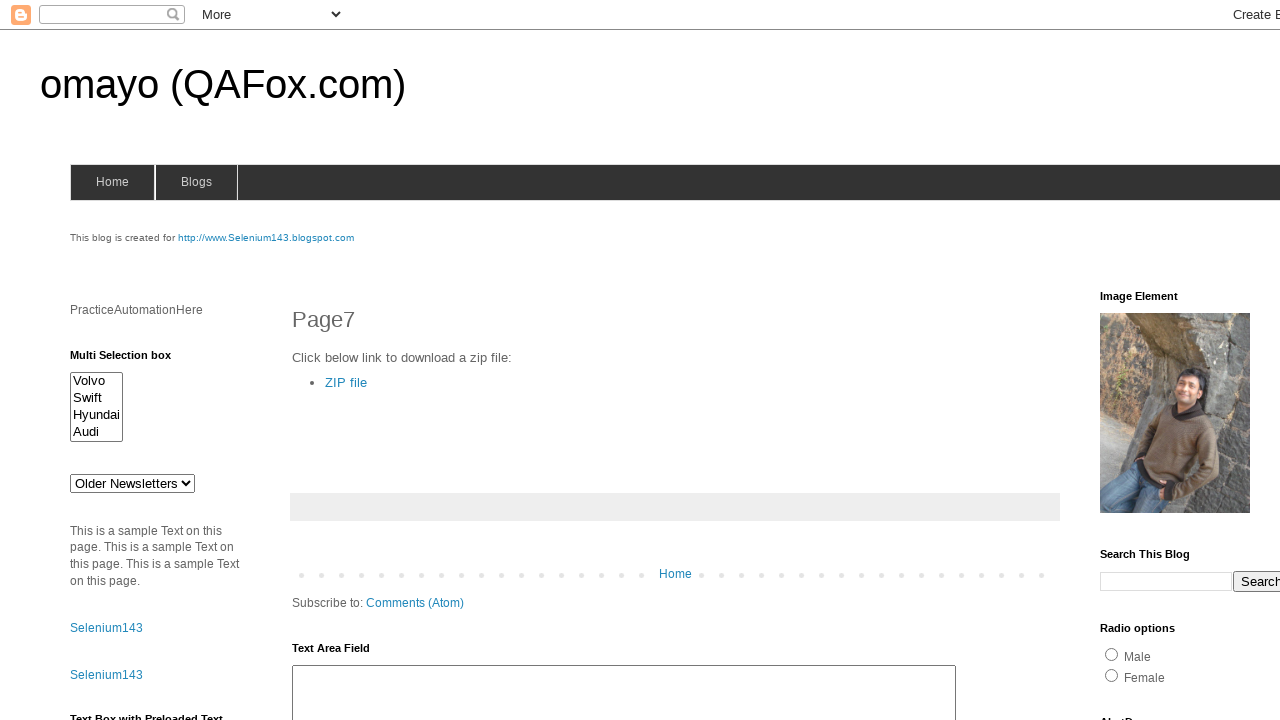

Clicked on ZIP file download link at (346, 382) on a:has-text('ZIP file')
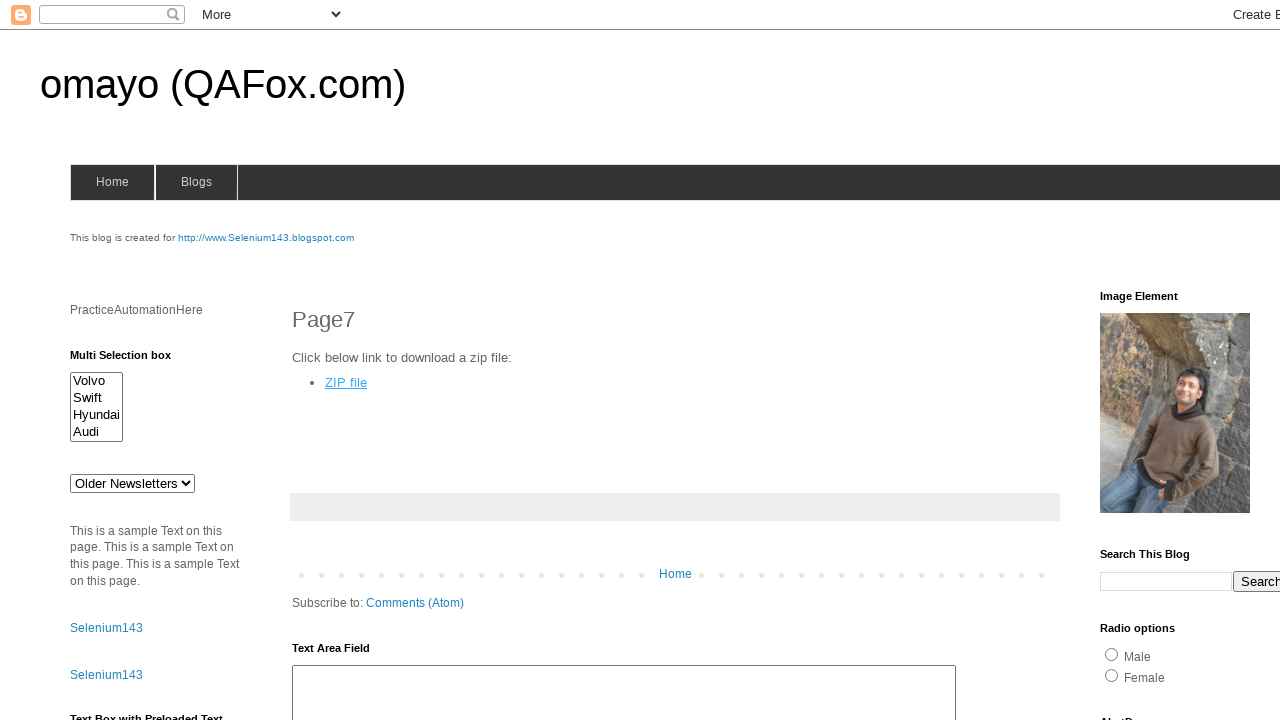

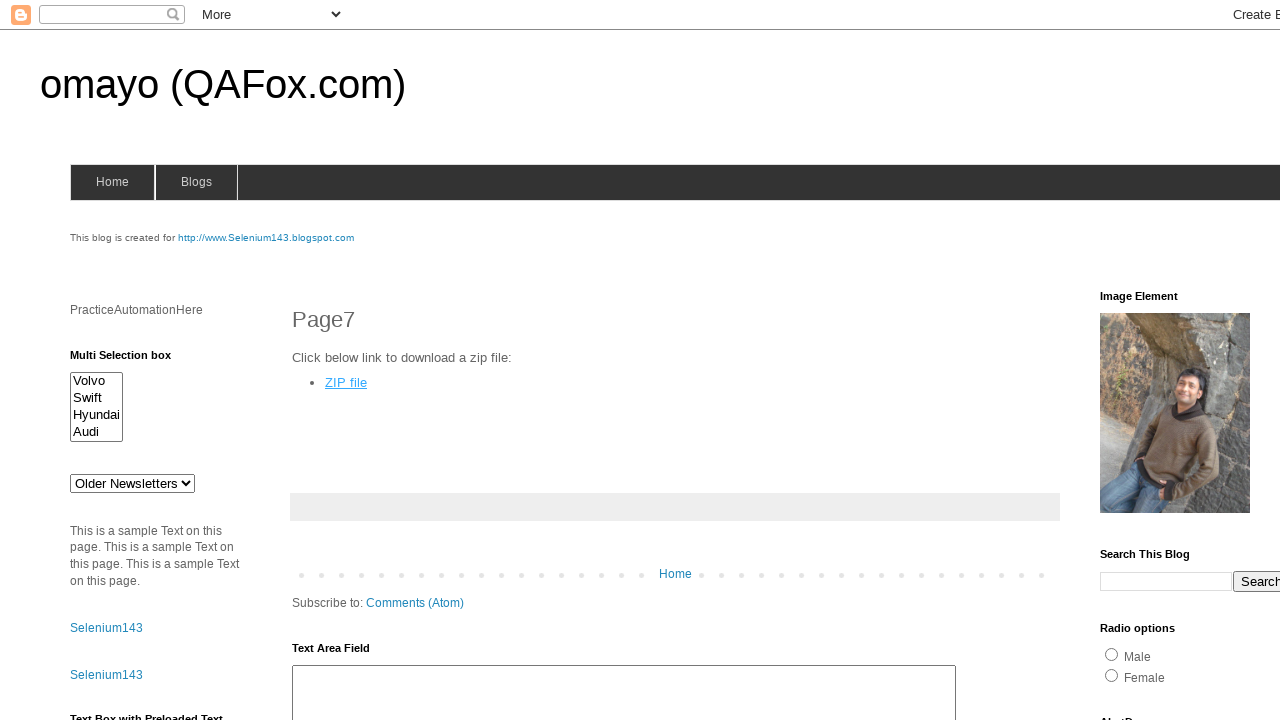